Navigates to a GitHub organization's container packages page, determines the number of pagination pages, and iterates through each page while scrolling to load content and verifying package listings are displayed.

Starting URL: https://github.com/orgs/agntcy/packages?type=container

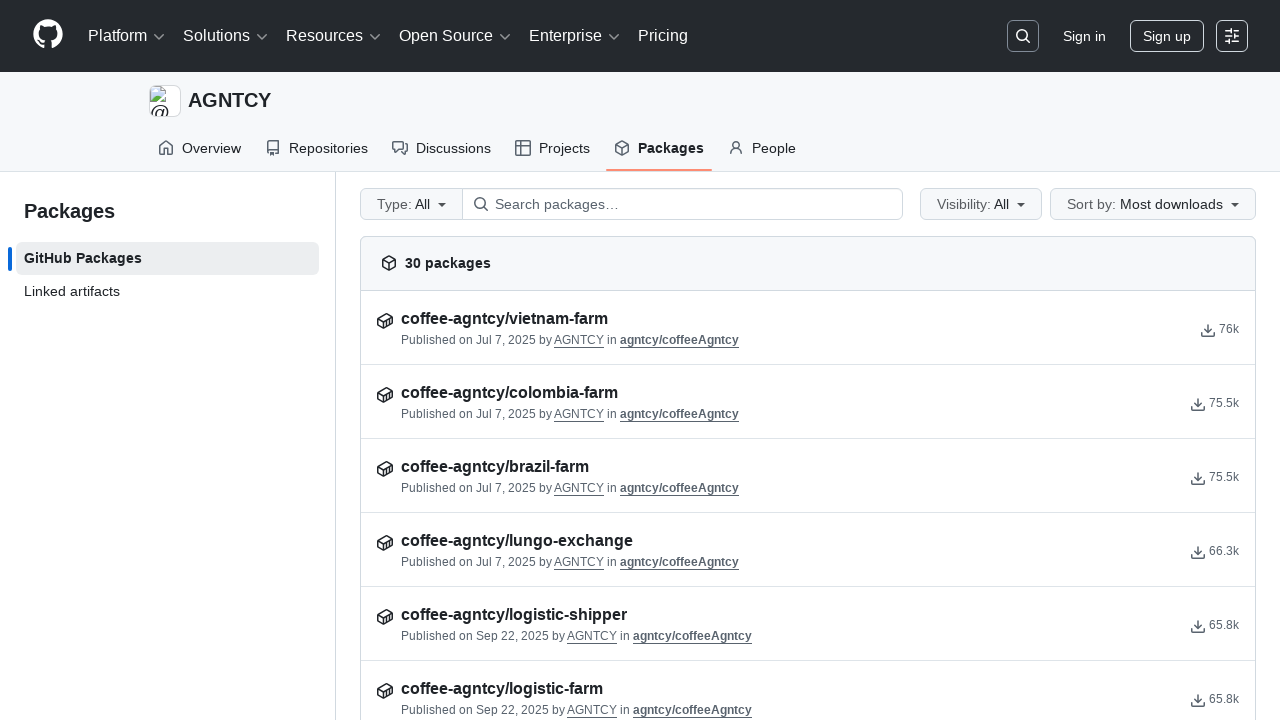

Waited for packages section to load
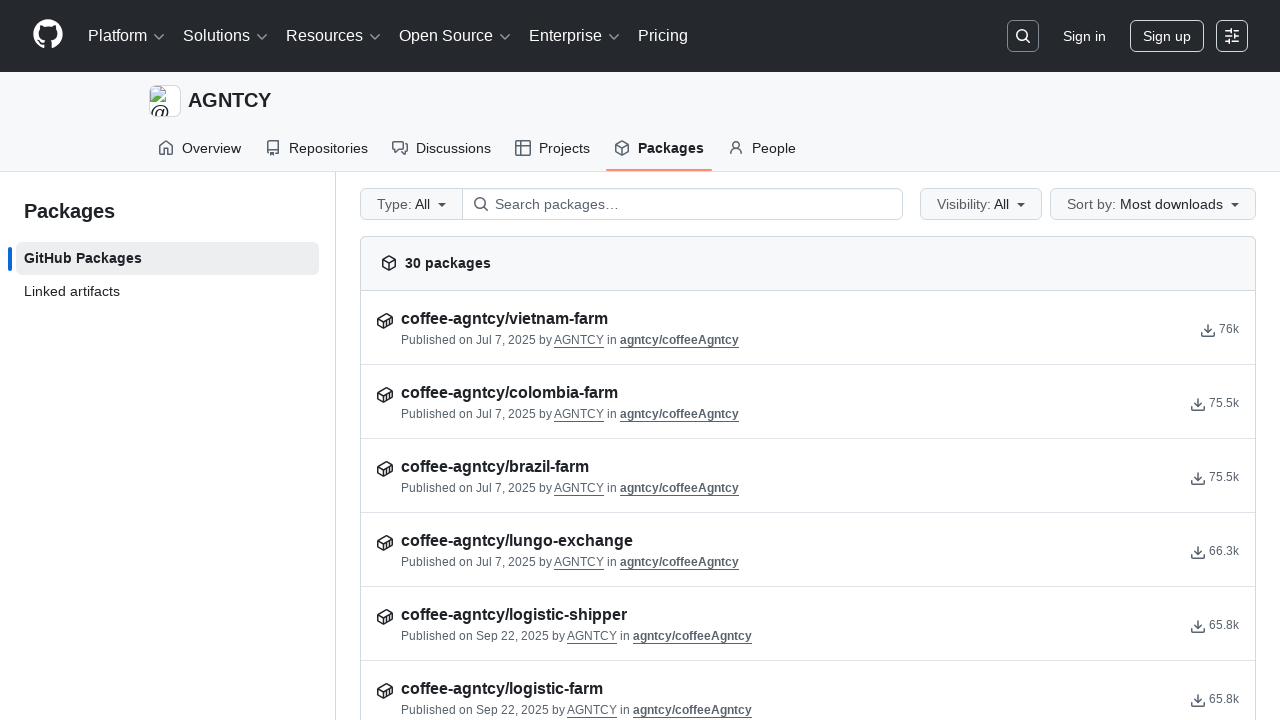

Located pagination element
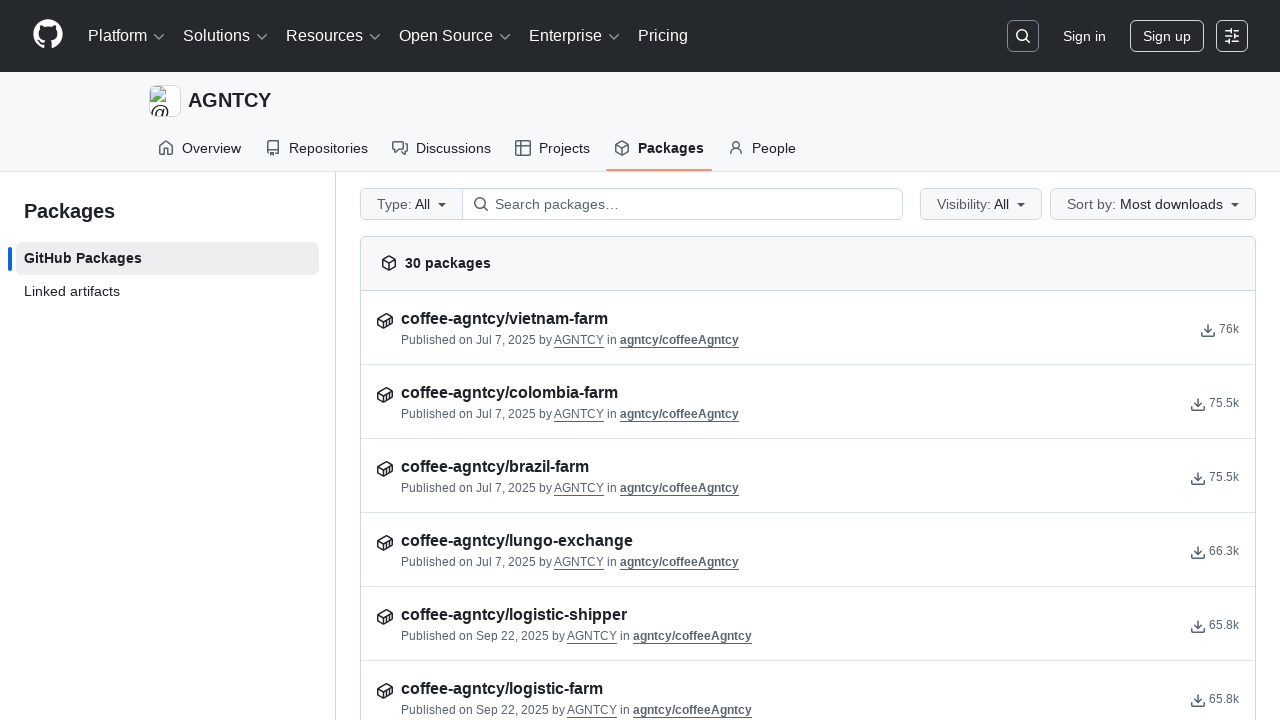

Found current page indicator in pagination
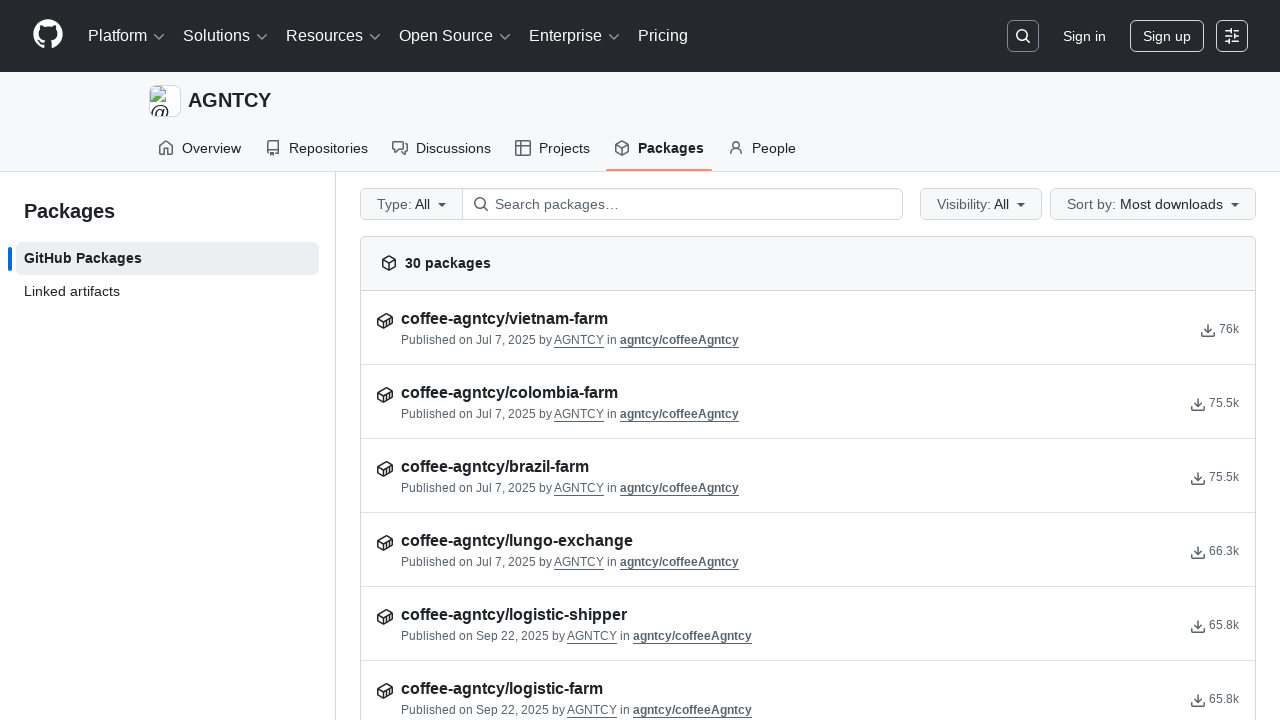

Determined total pages: 4
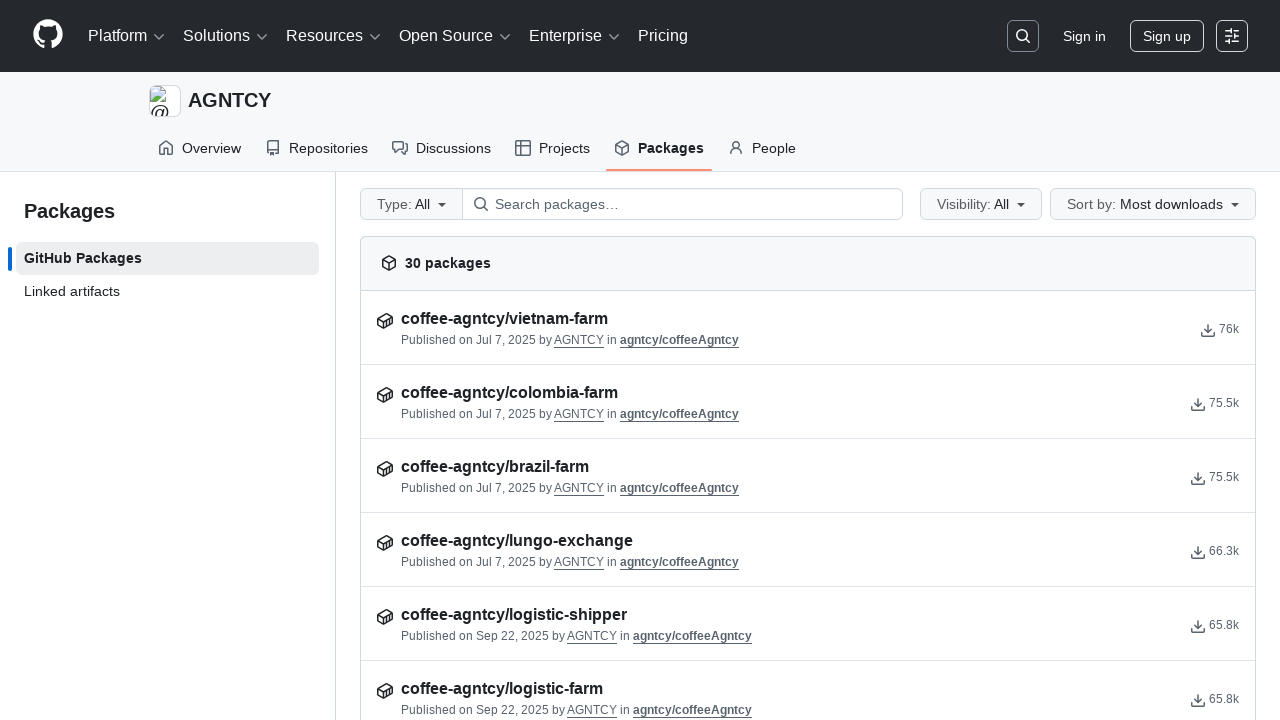

Scrolled to bottom of page 1 to load all content
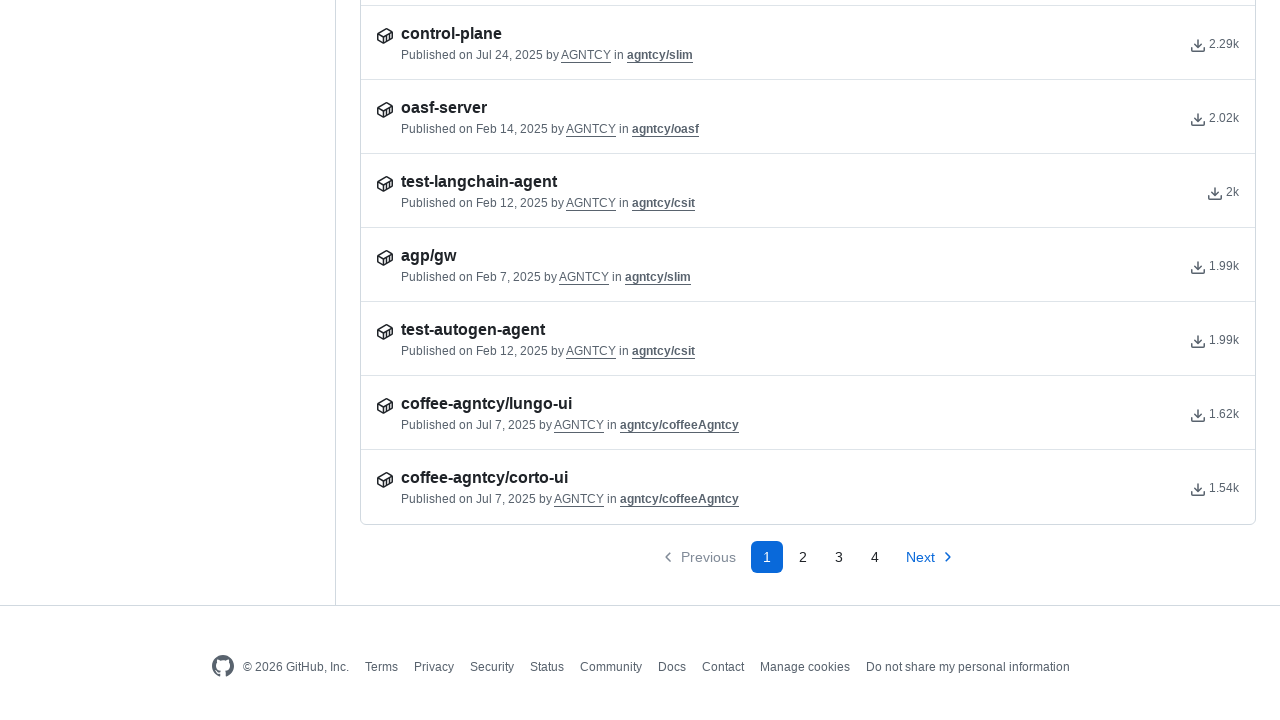

Waited 2 seconds for content to load after scrolling
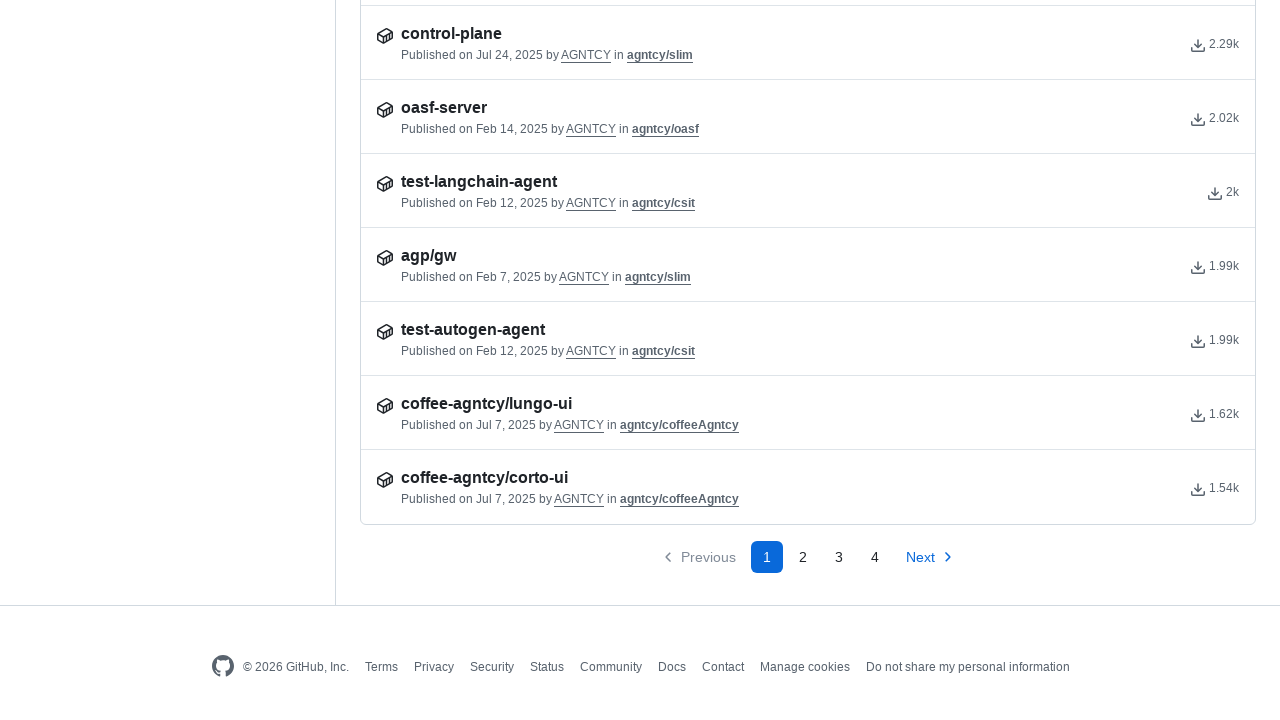

Verified package listings are displayed on page 1
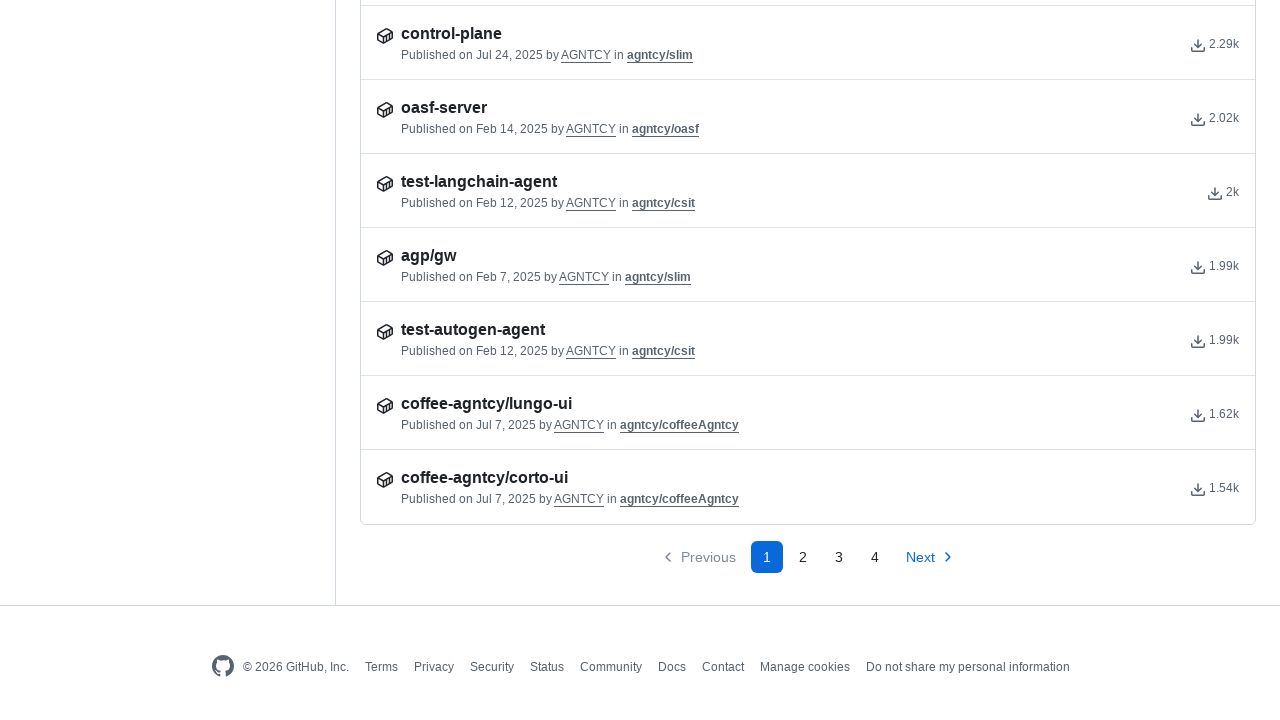

Navigated to page 2 of container packages
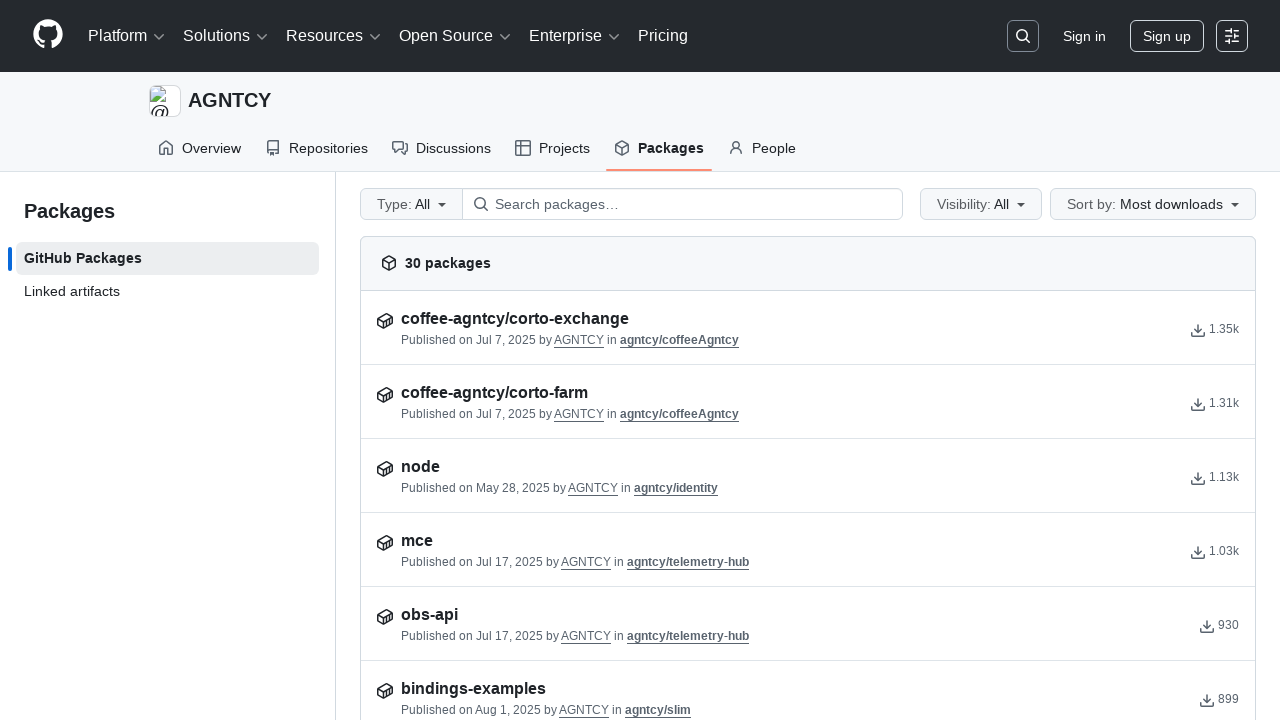

Waited for packages section to load on page 2
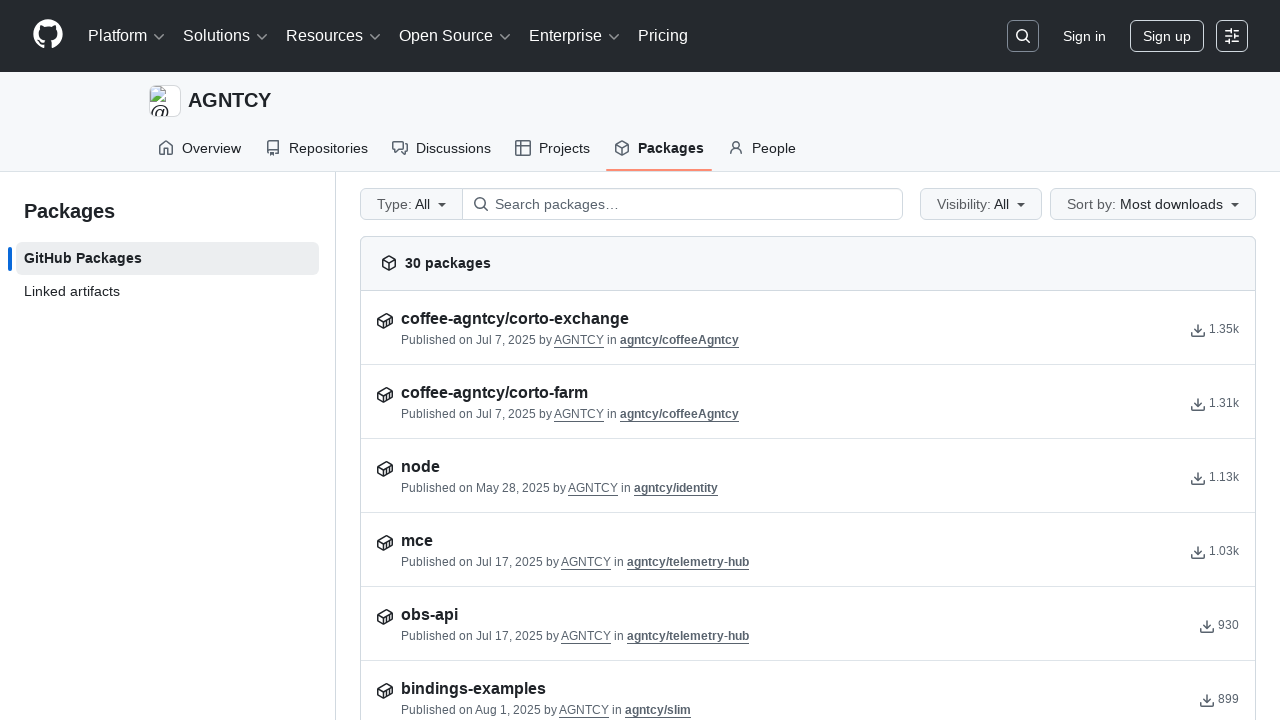

Scrolled to bottom of page 2 to load all content
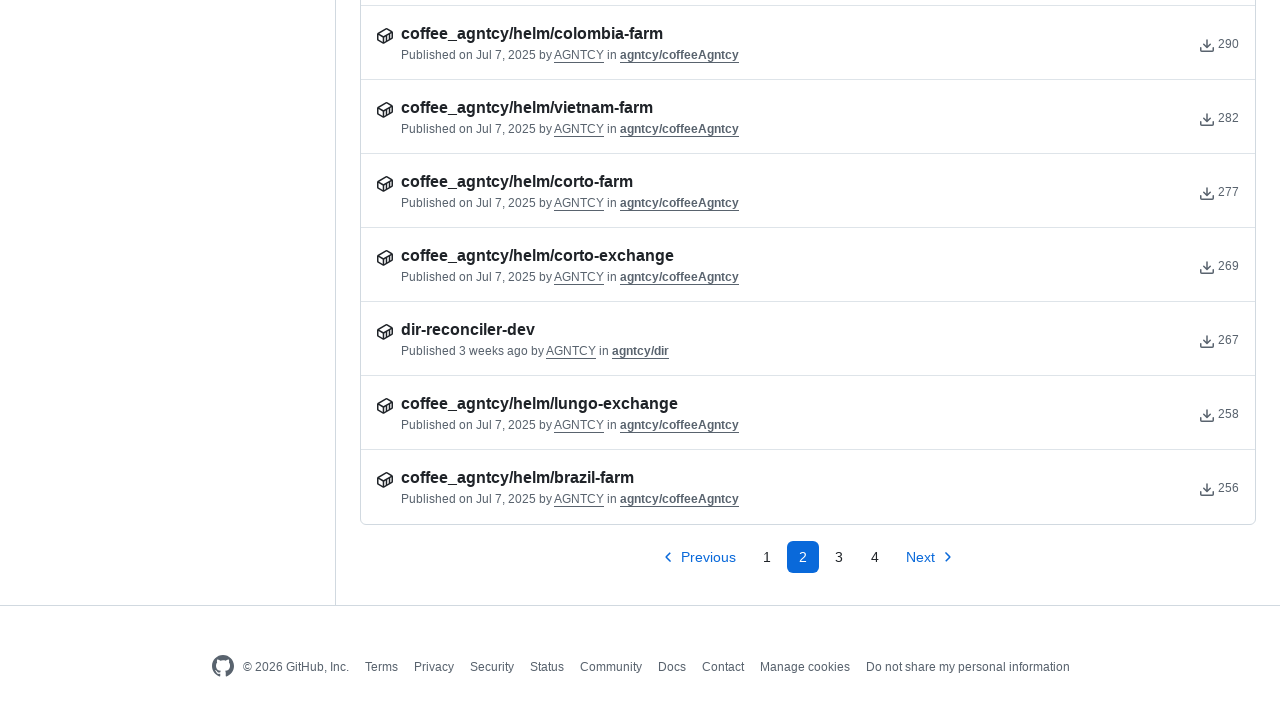

Waited 2 seconds for content to load after scrolling
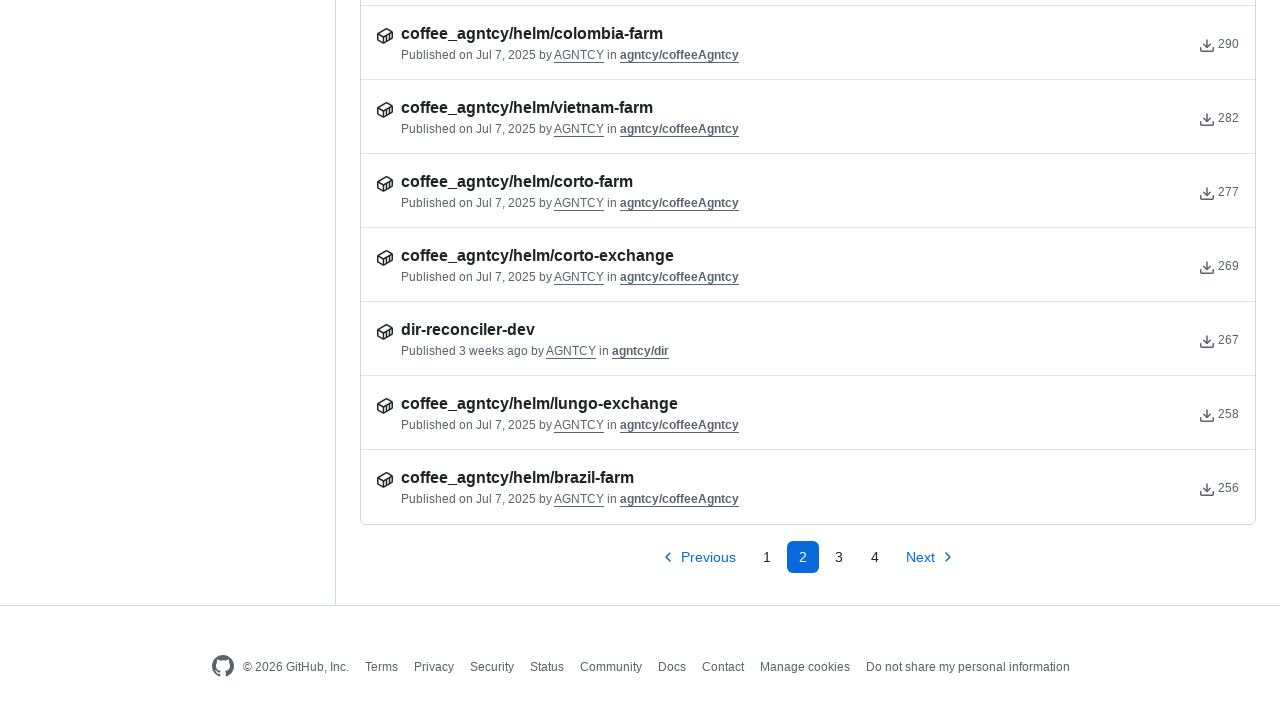

Verified package listings are displayed on page 2
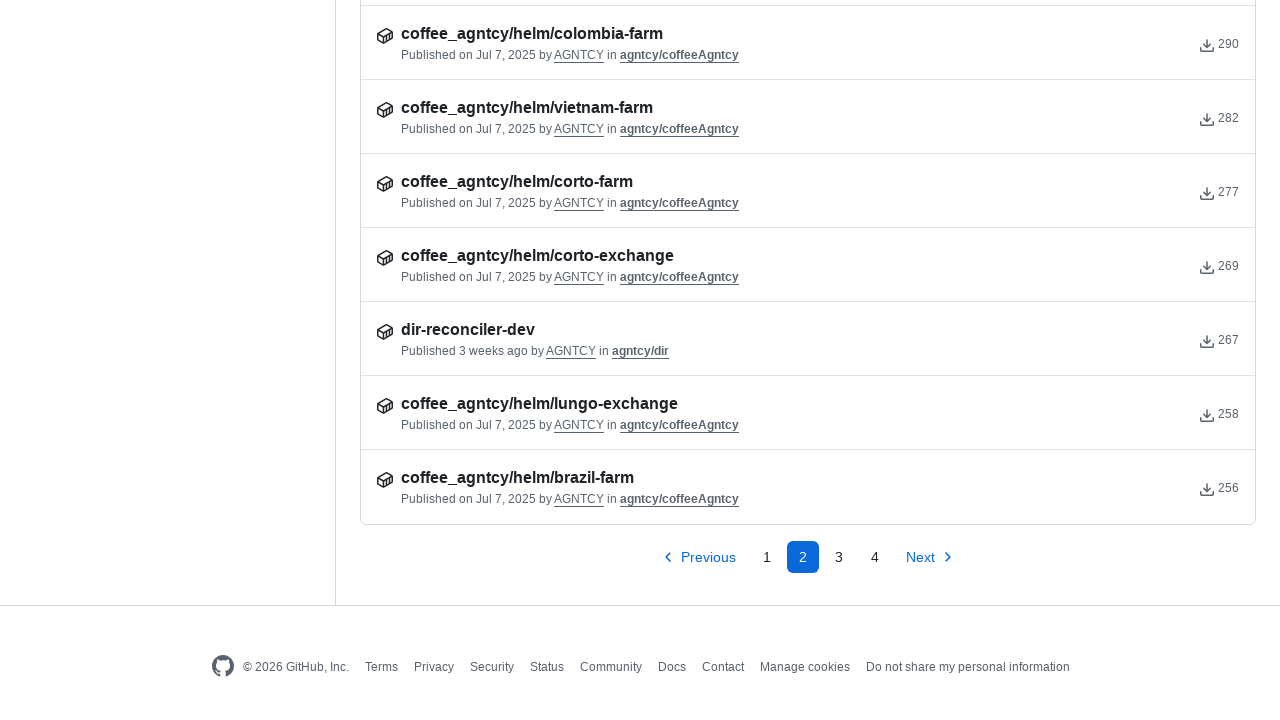

Navigated to page 3 of container packages
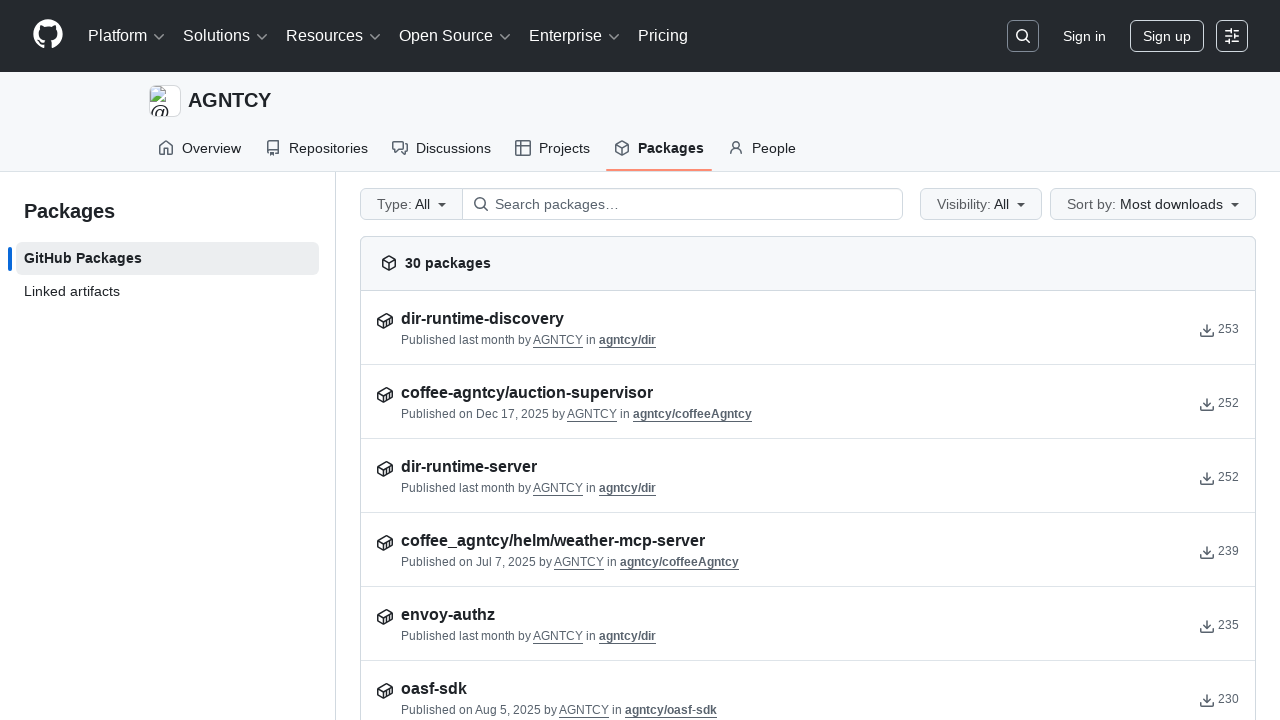

Waited for packages section to load on page 3
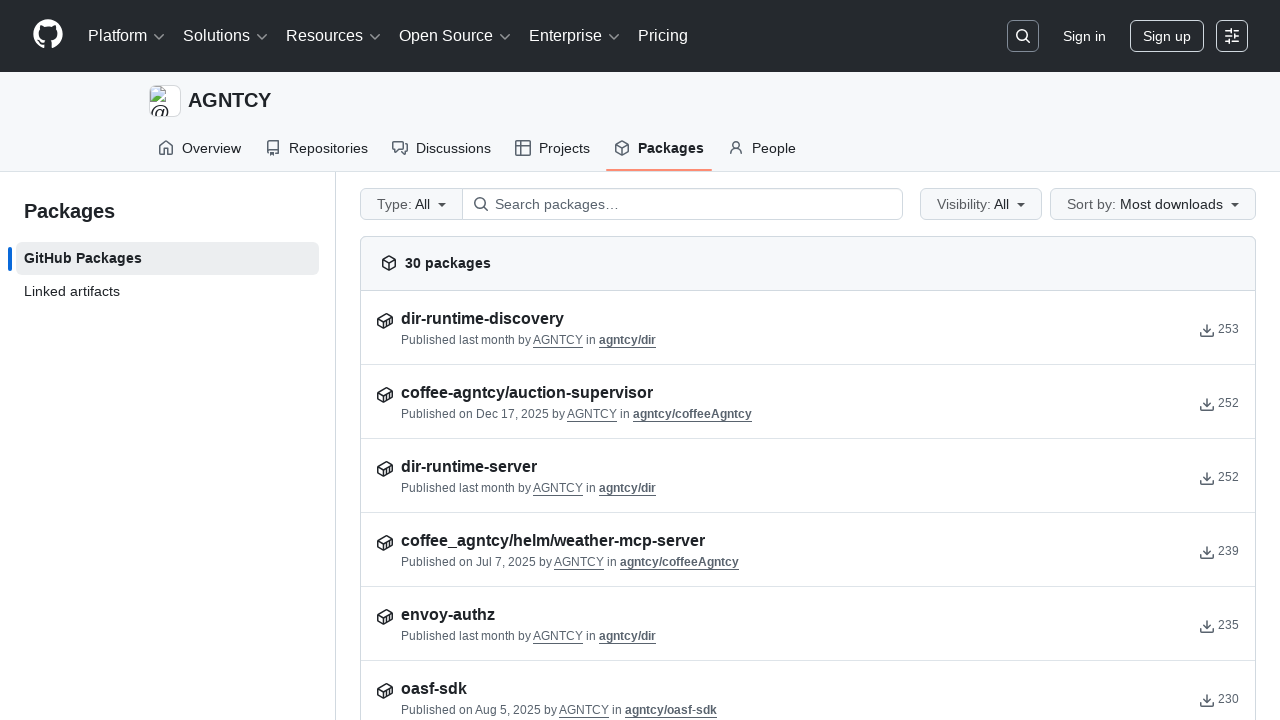

Scrolled to bottom of page 3 to load all content
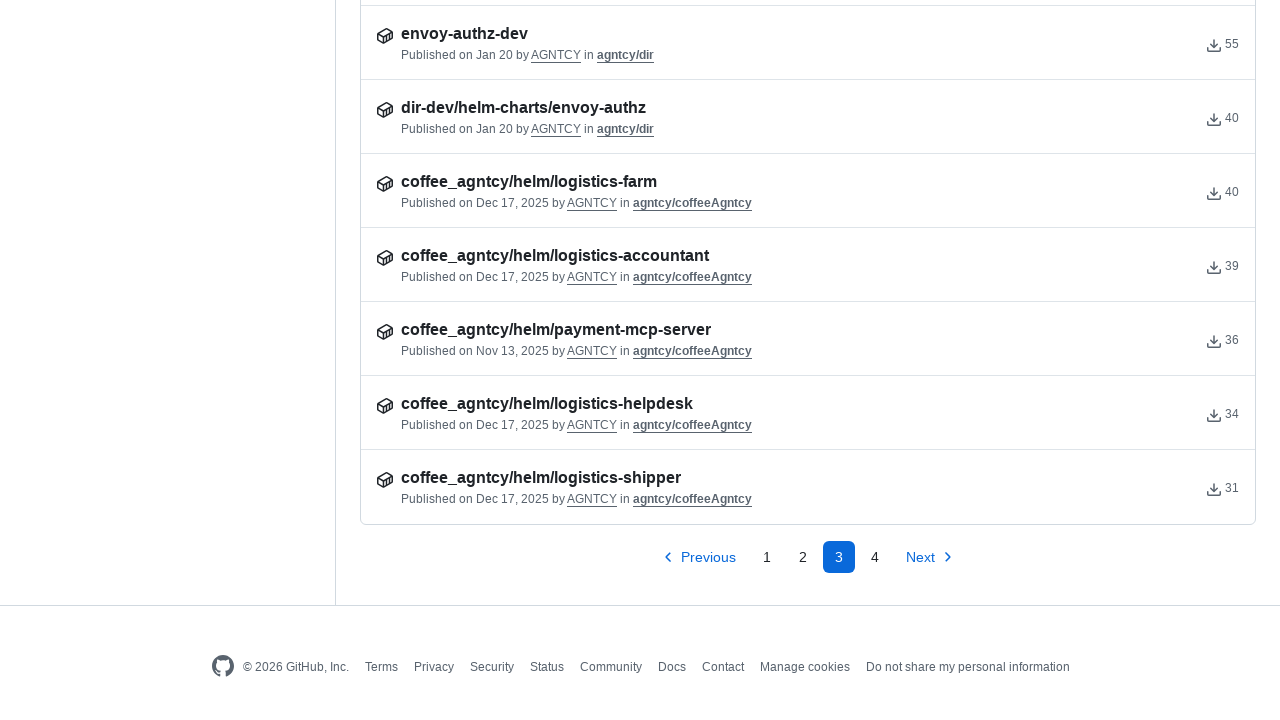

Waited 2 seconds for content to load after scrolling
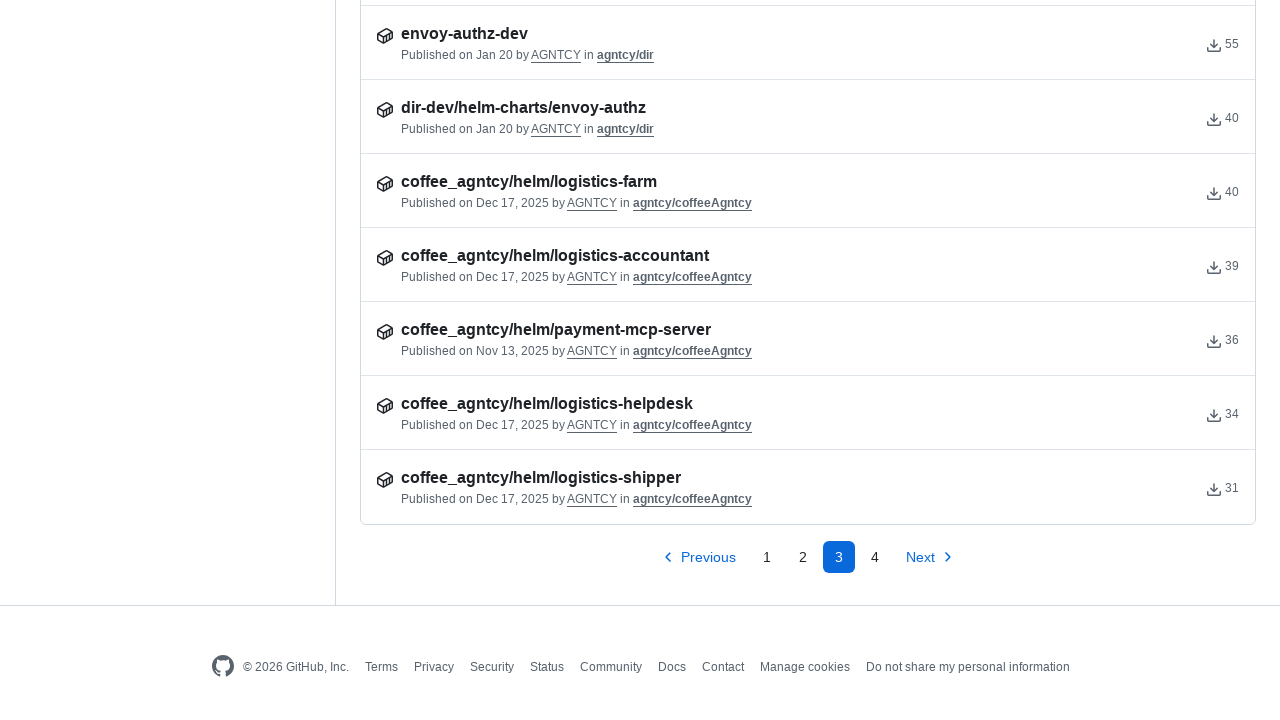

Verified package listings are displayed on page 3
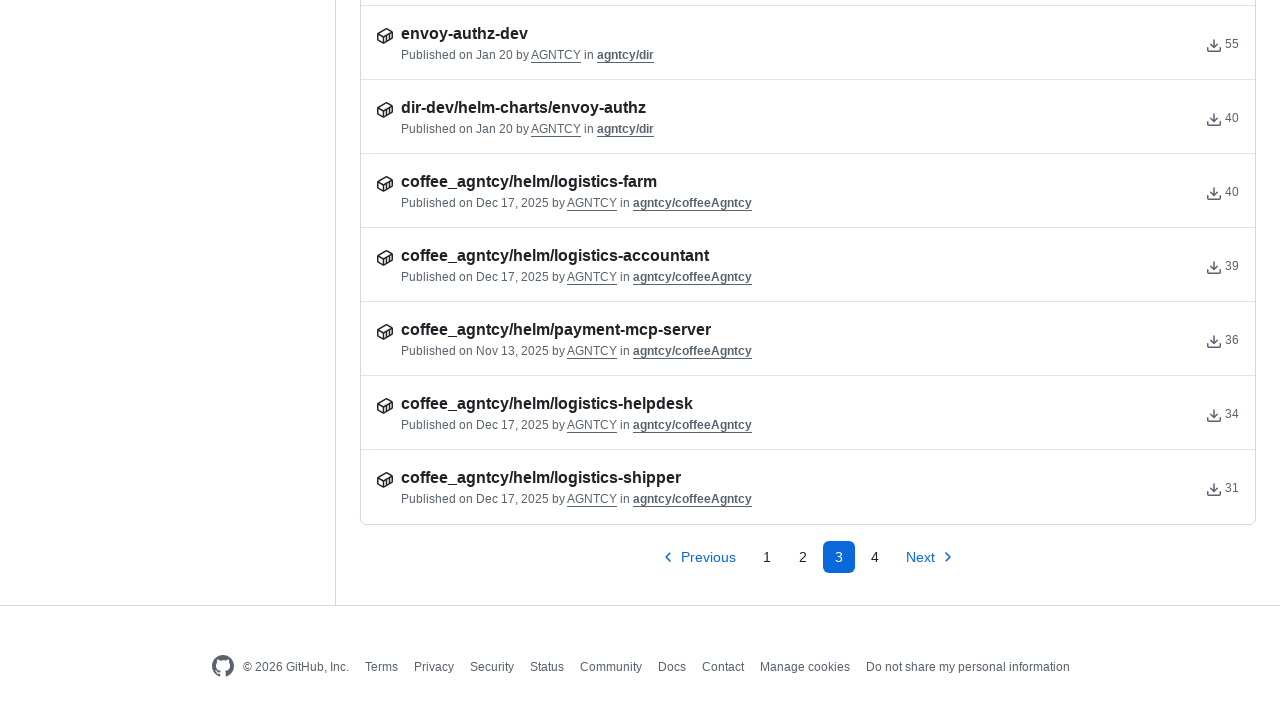

Navigated to page 4 of container packages
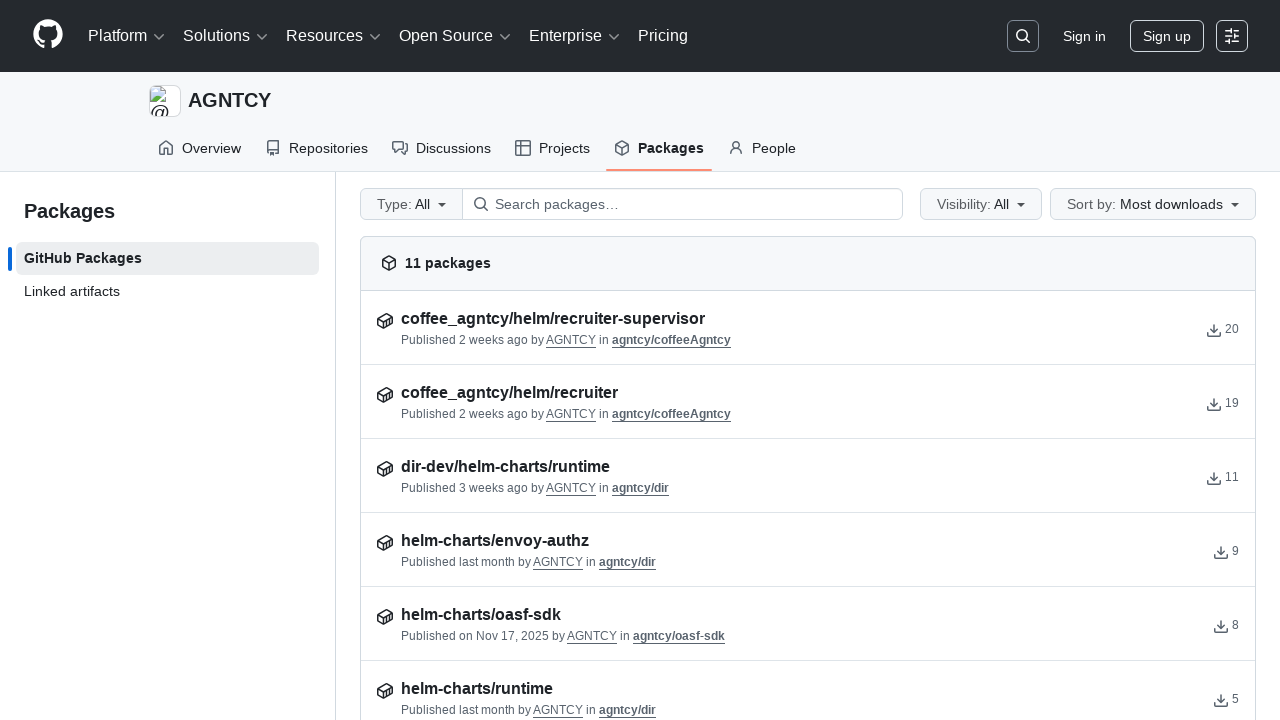

Waited for packages section to load on page 4
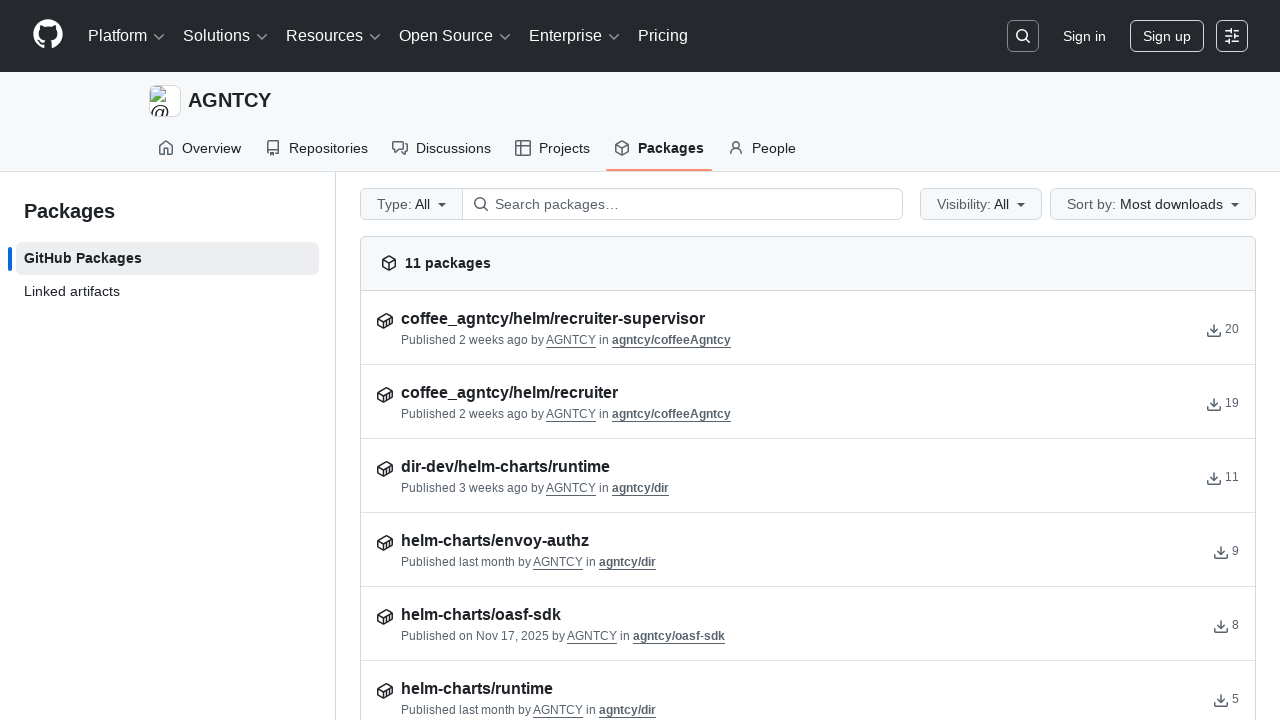

Scrolled to bottom of page 4 to load all content
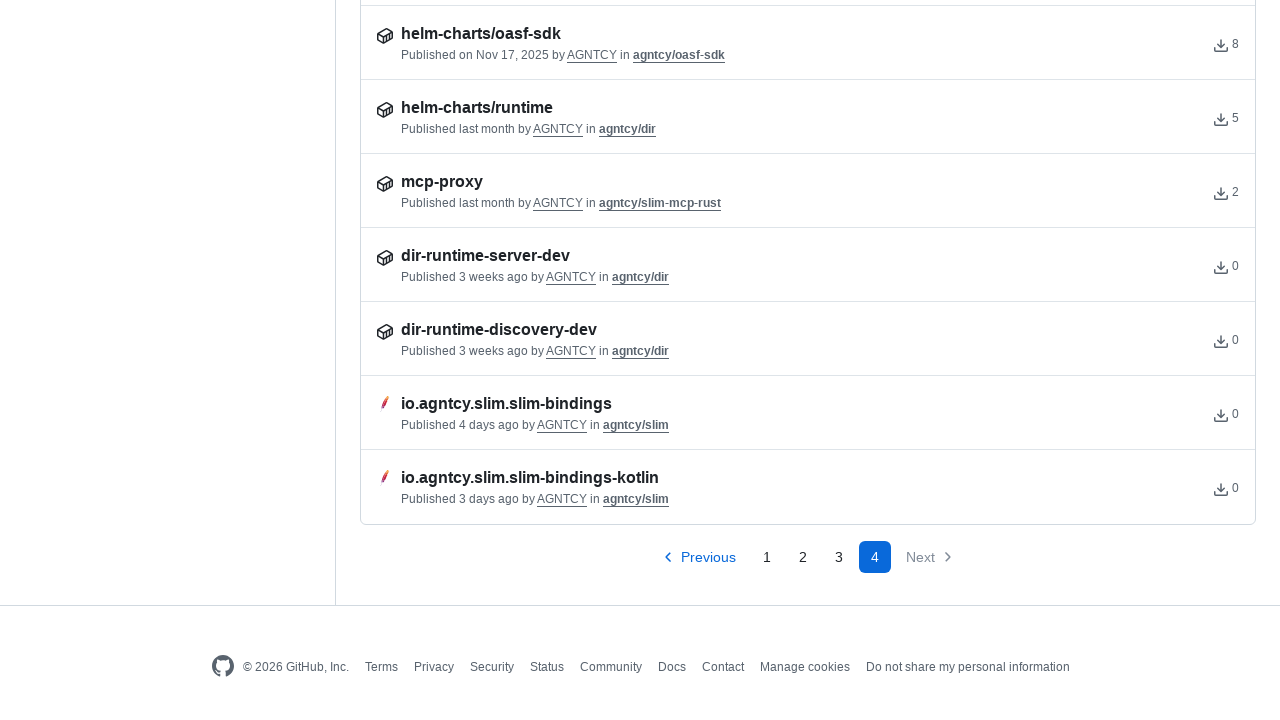

Waited 2 seconds for content to load after scrolling
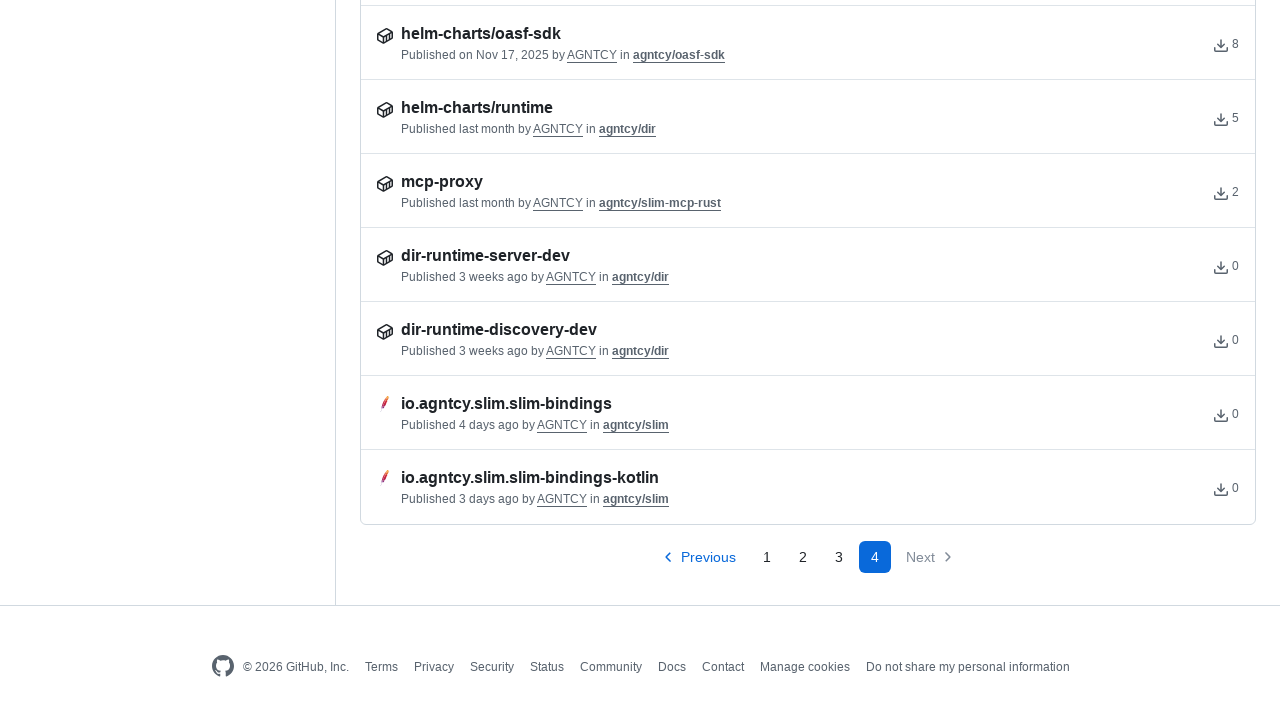

Verified package listings are displayed on page 4
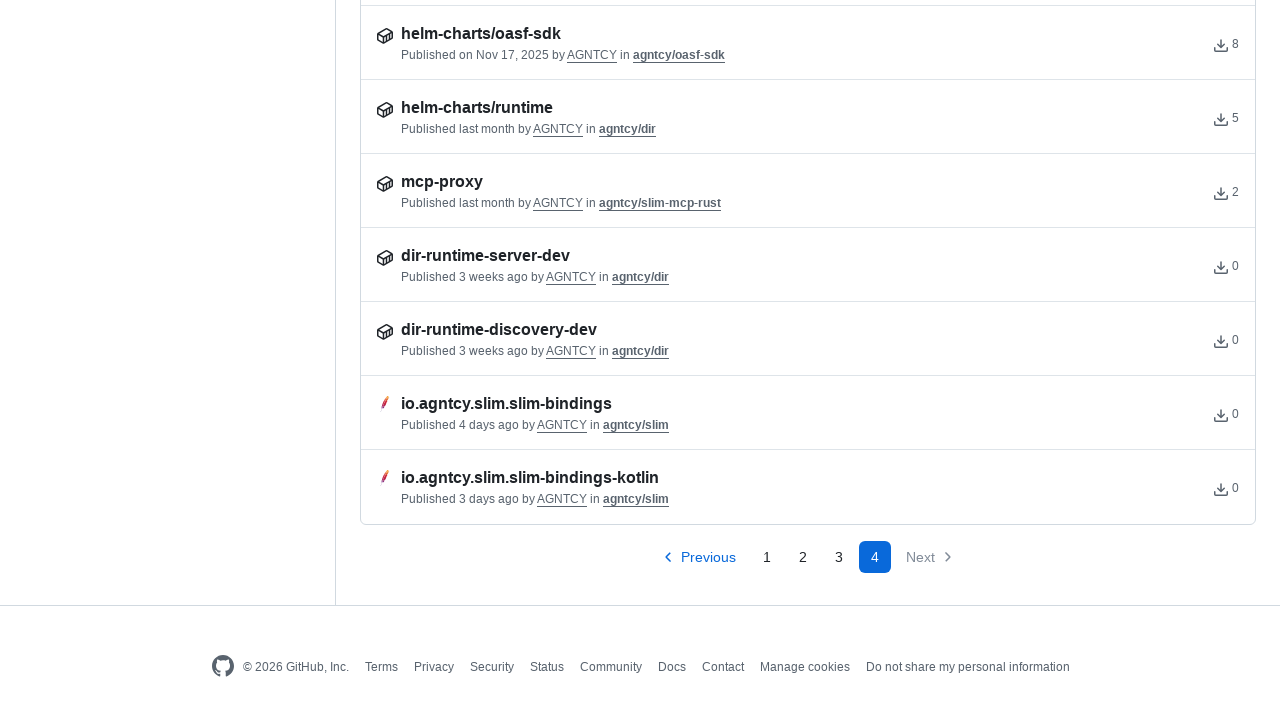

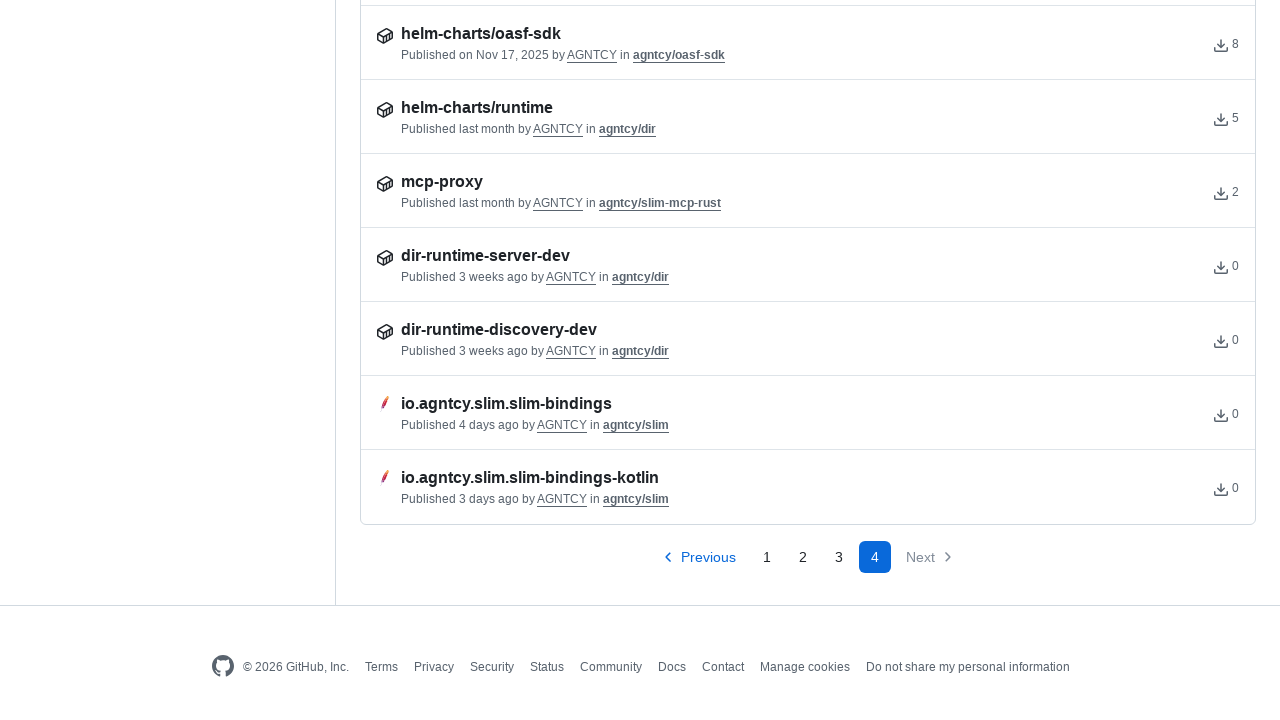